Tests clicking a button that triggers a JavaScript prompt dialog, entering text into the prompt, accepting it, and verifying the entered text appears in the result.

Starting URL: http://the-internet.herokuapp.com/javascript_alerts

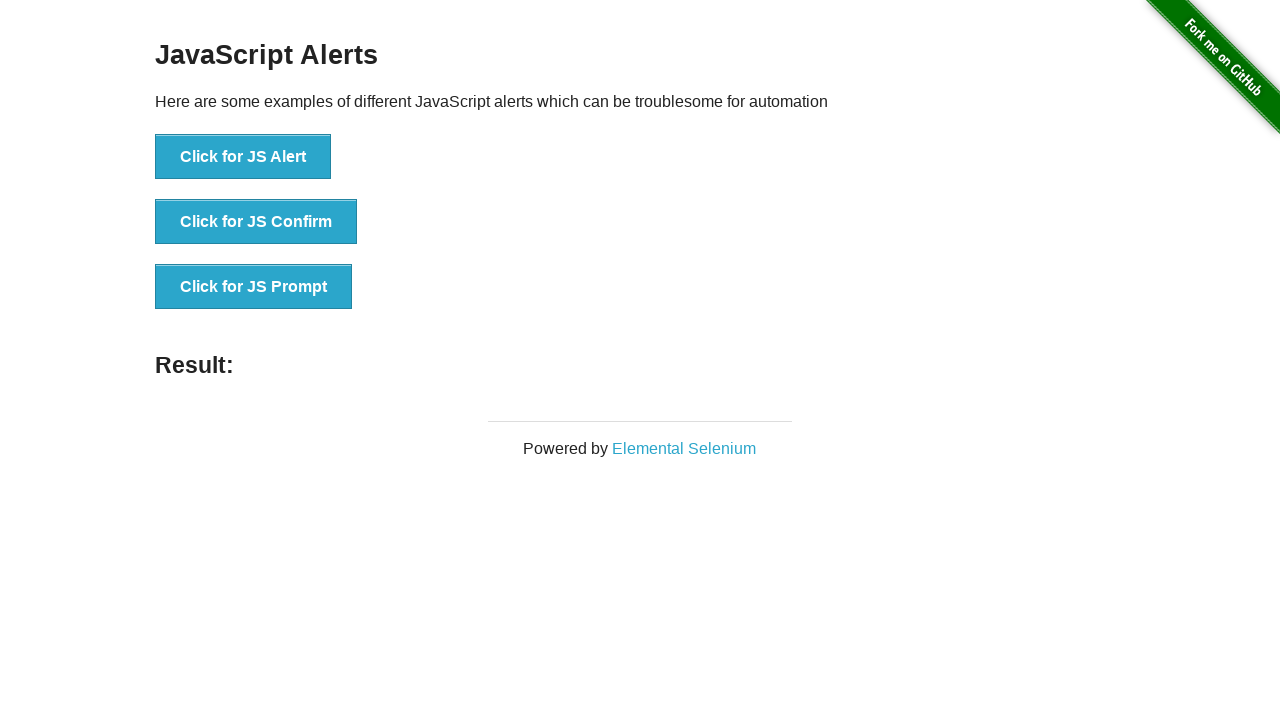

Set up dialog handler to accept prompt with text 'some text'
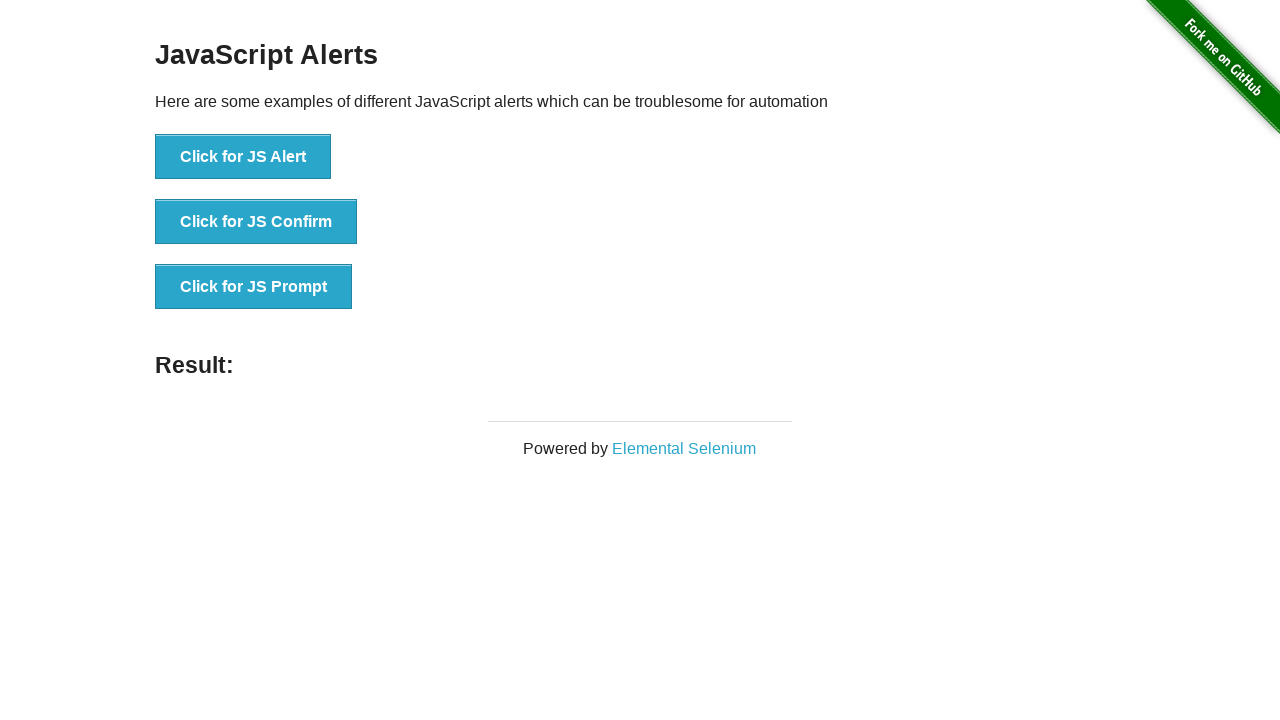

Clicked button to trigger JavaScript prompt dialog at (254, 287) on xpath=//button[.='Click for JS Prompt']
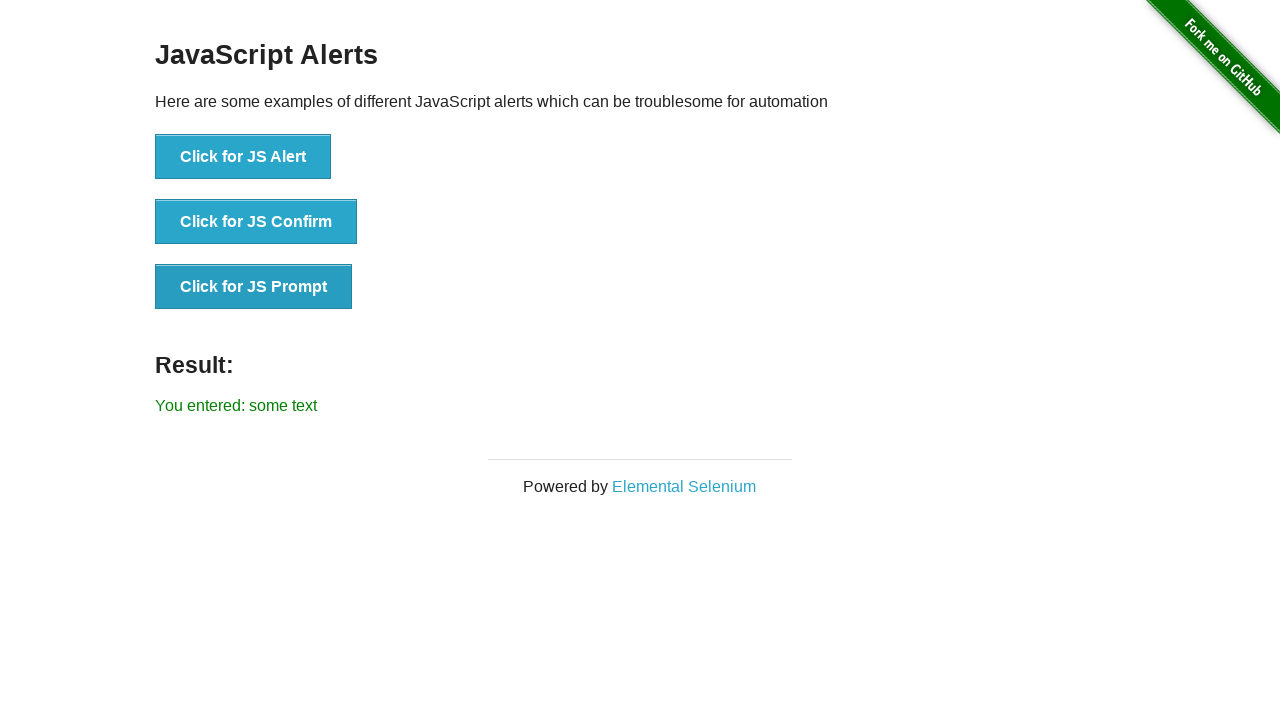

Result element loaded after prompt was accepted
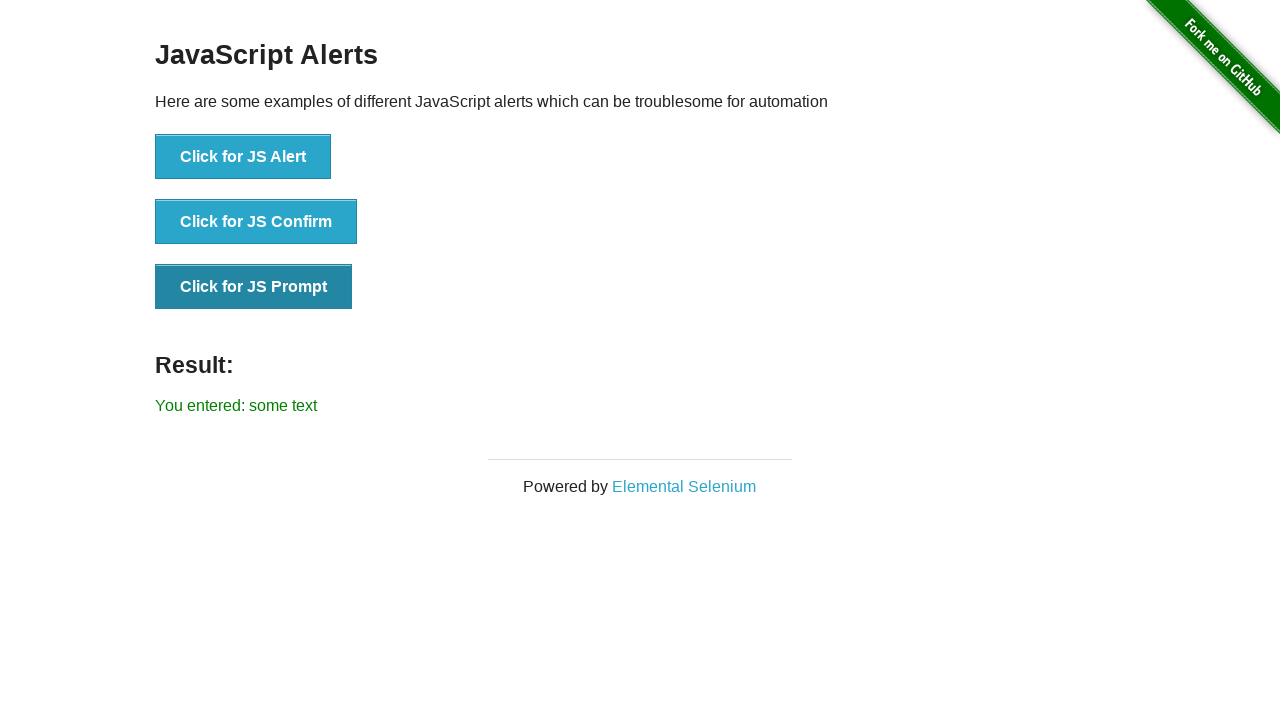

Retrieved result text from result element
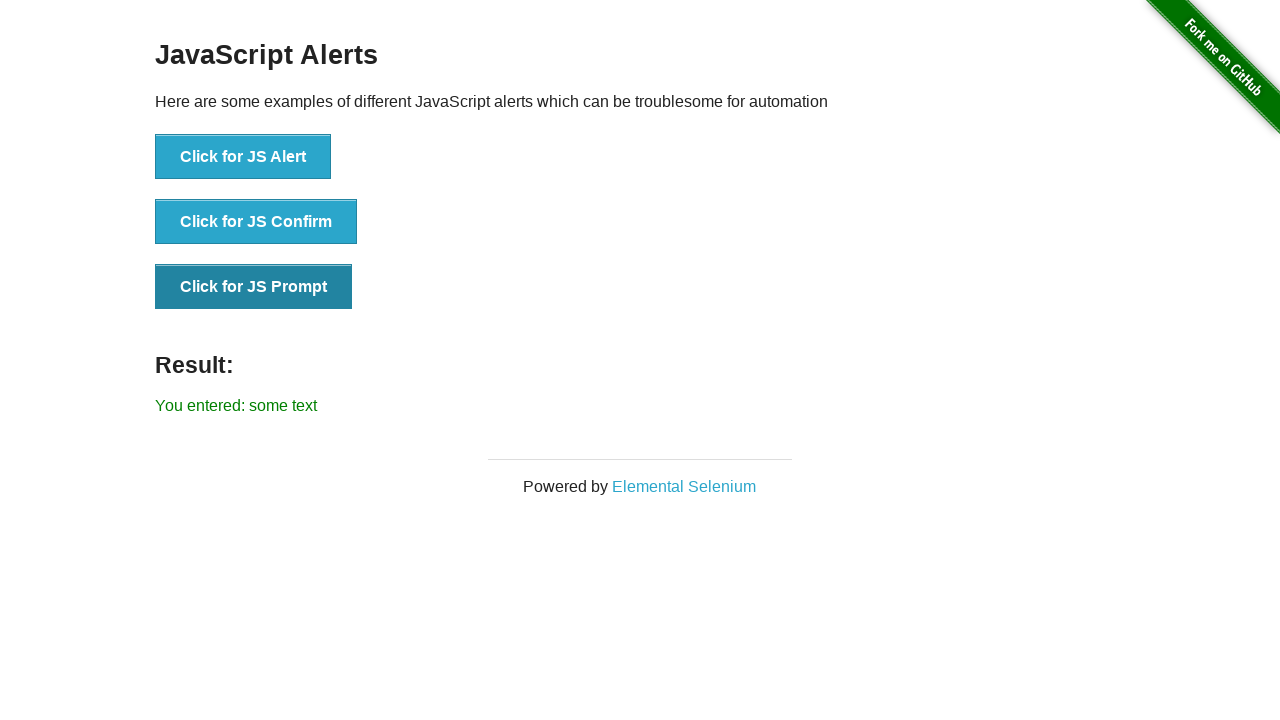

Verified result text matches expected value 'You entered: some text'
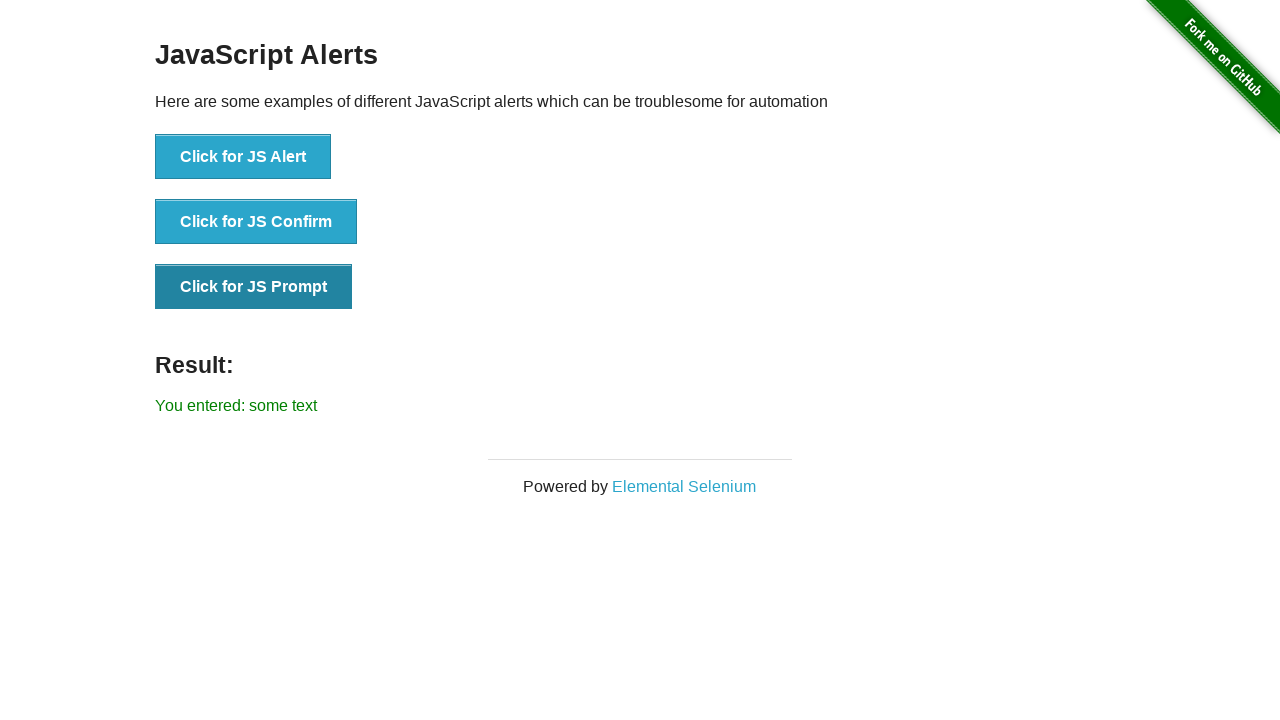

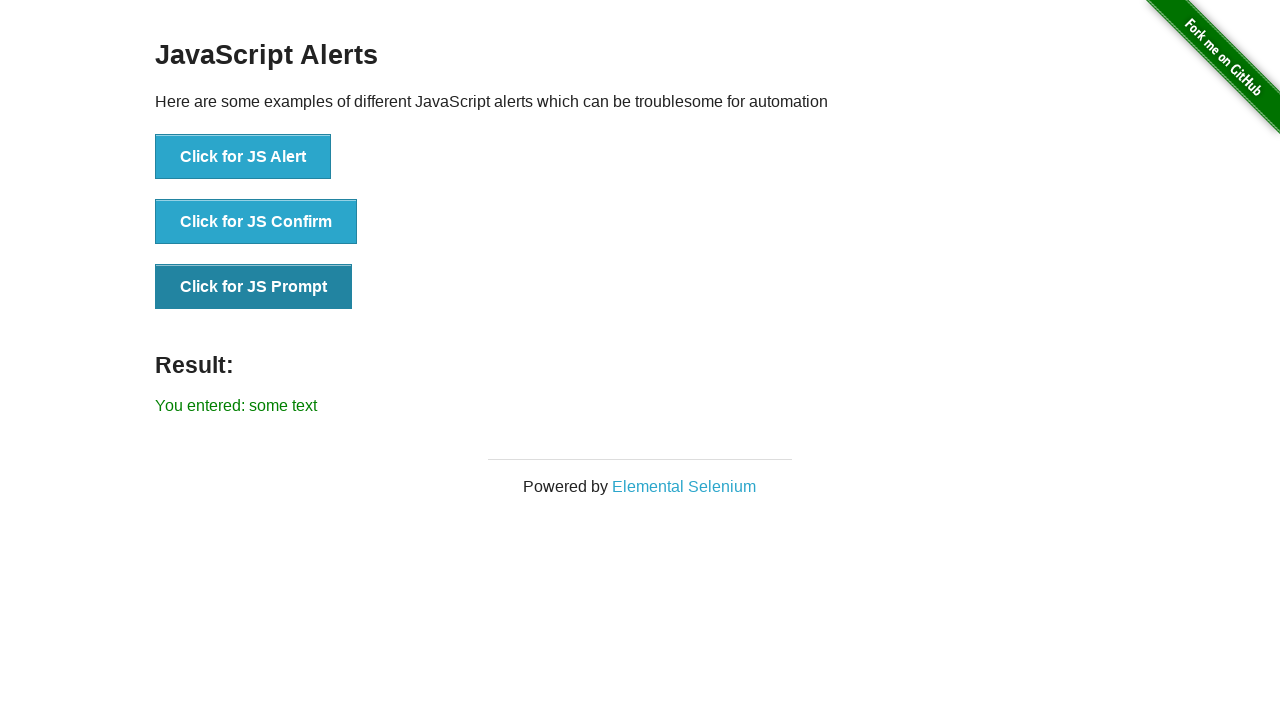